Tests the complete checkout flow on demoblaze.com: selects a product, adds it to cart, proceeds to checkout, fills in customer details, completes purchase, and validates the success confirmation message and elements.

Starting URL: https://www.demoblaze.com/

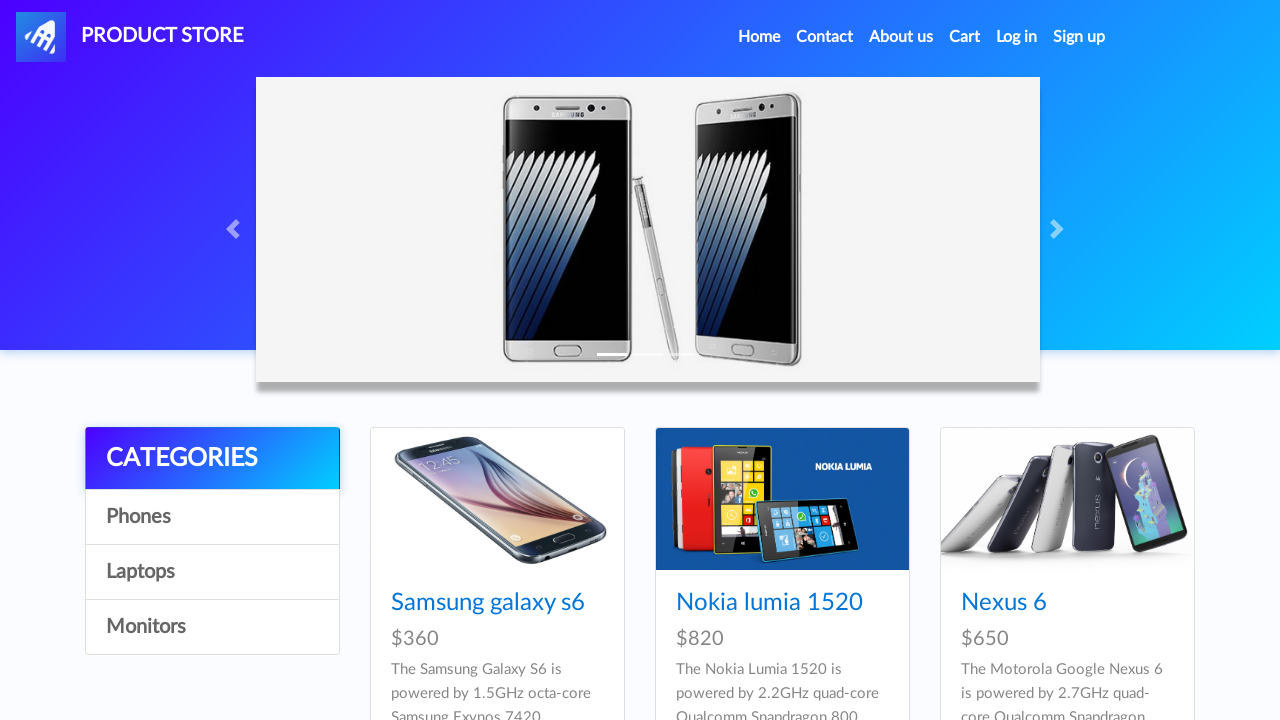

First product image selector is visible
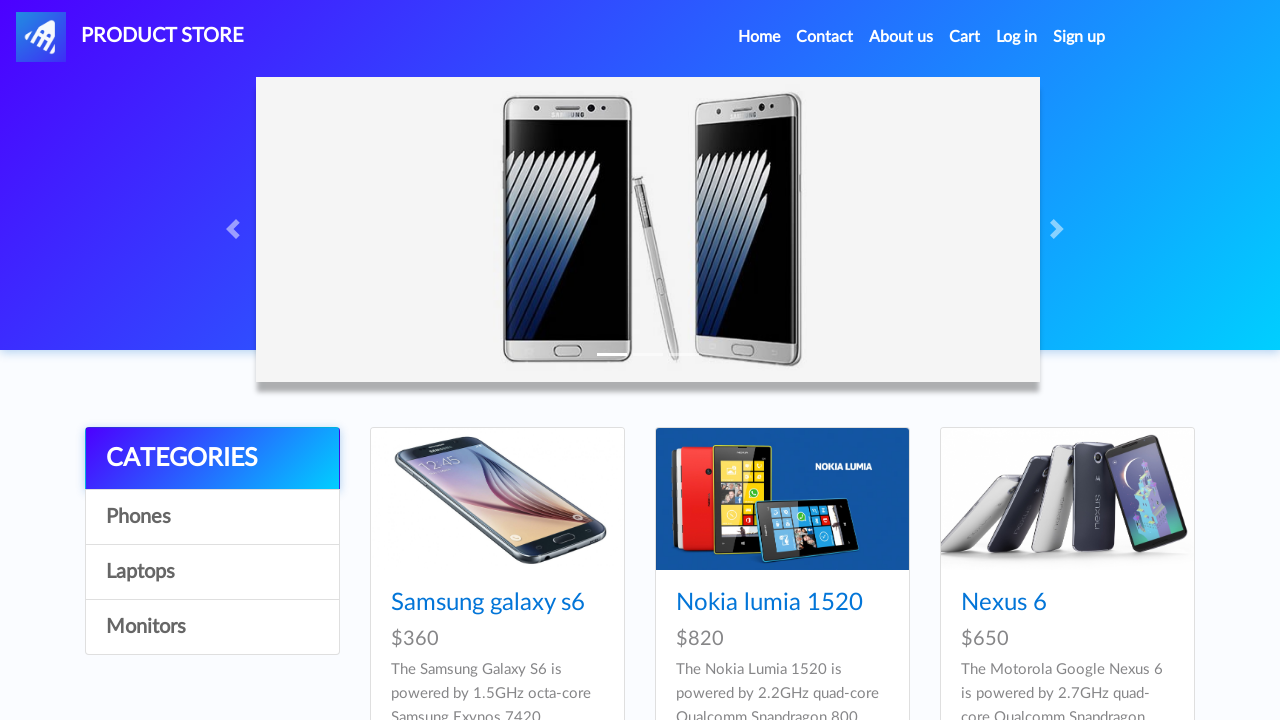

Clicked on the first product at (497, 499) on .card-img-top.img-fluid
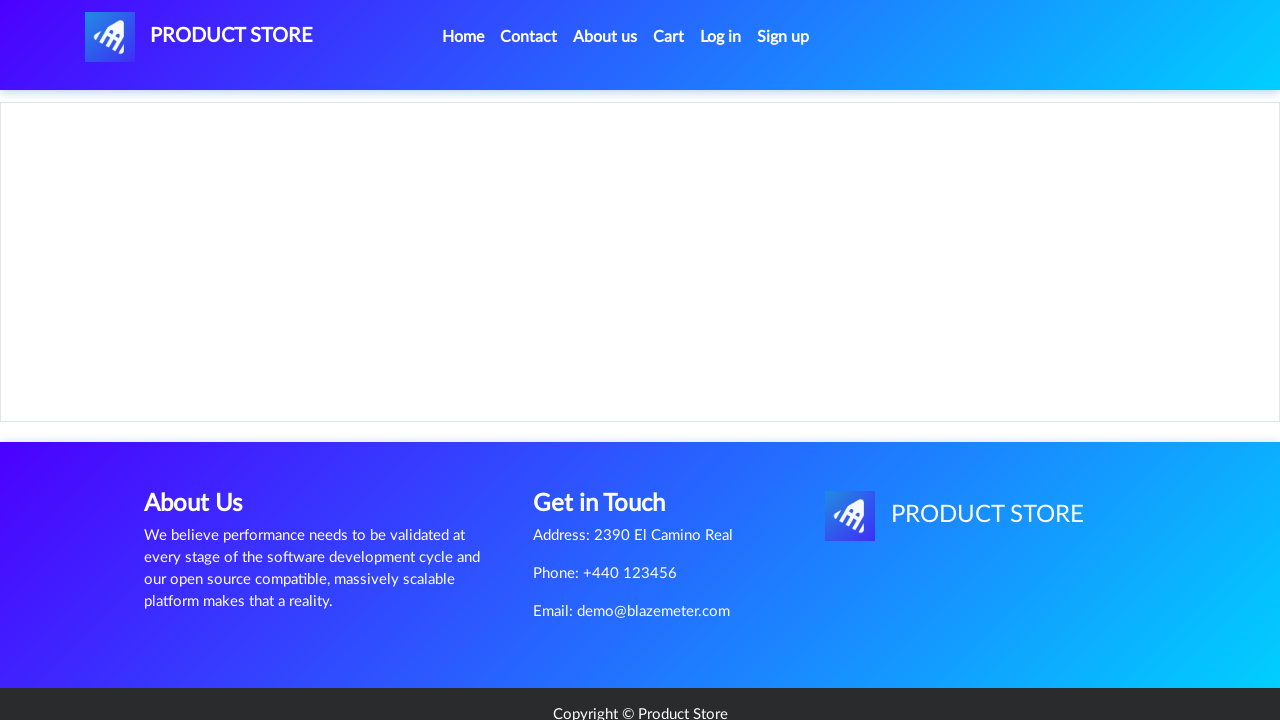

Add to cart button is visible
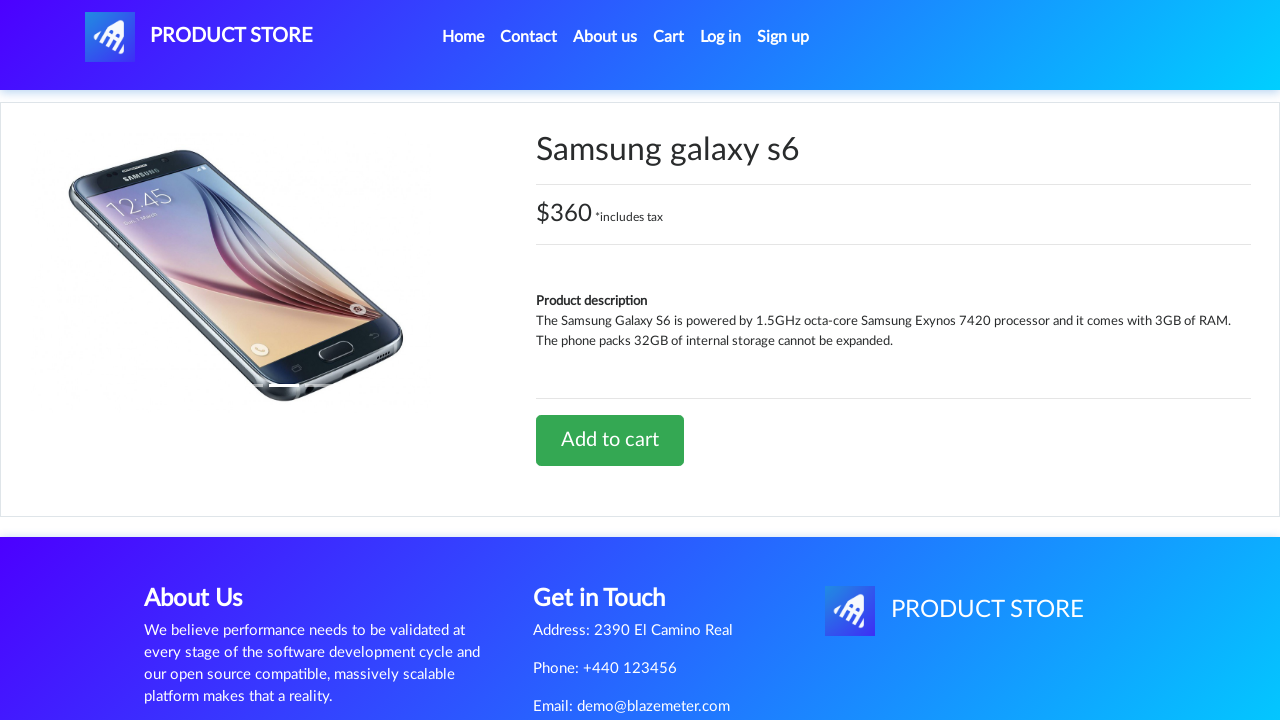

Clicked 'Add to cart' button at (610, 440) on .btn.btn-success.btn-lg
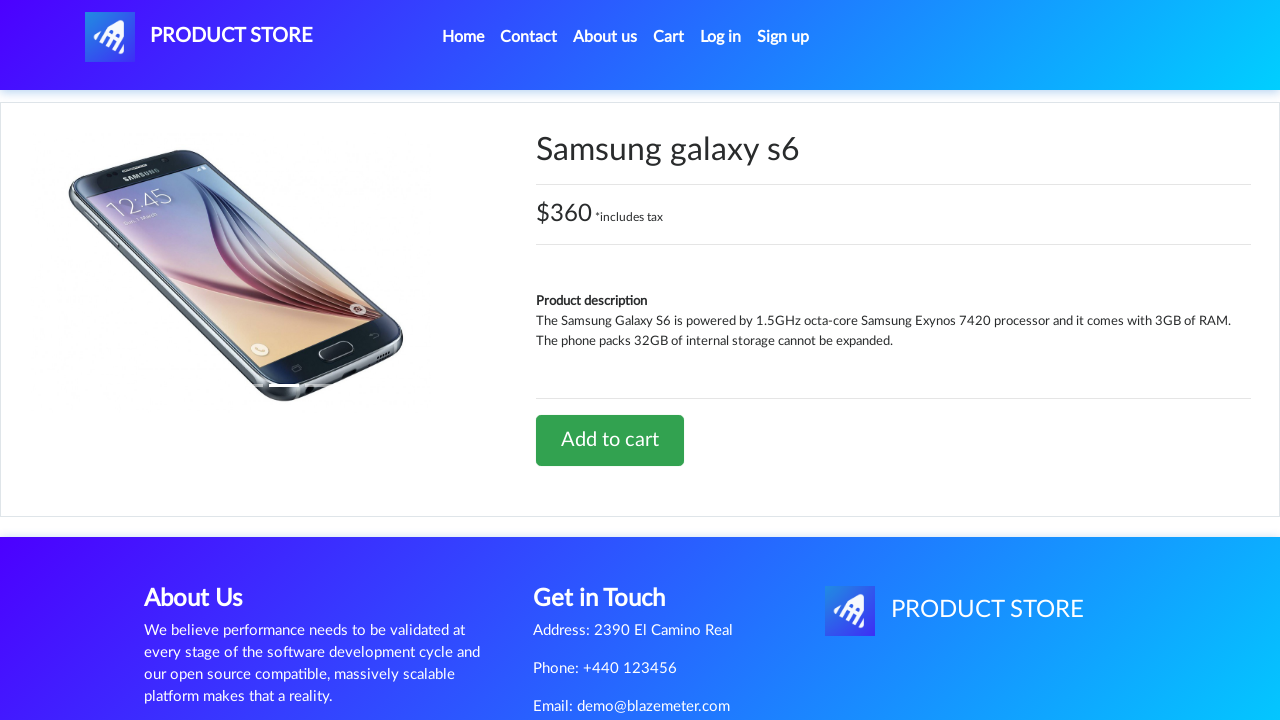

Set up dialog handler to accept alerts
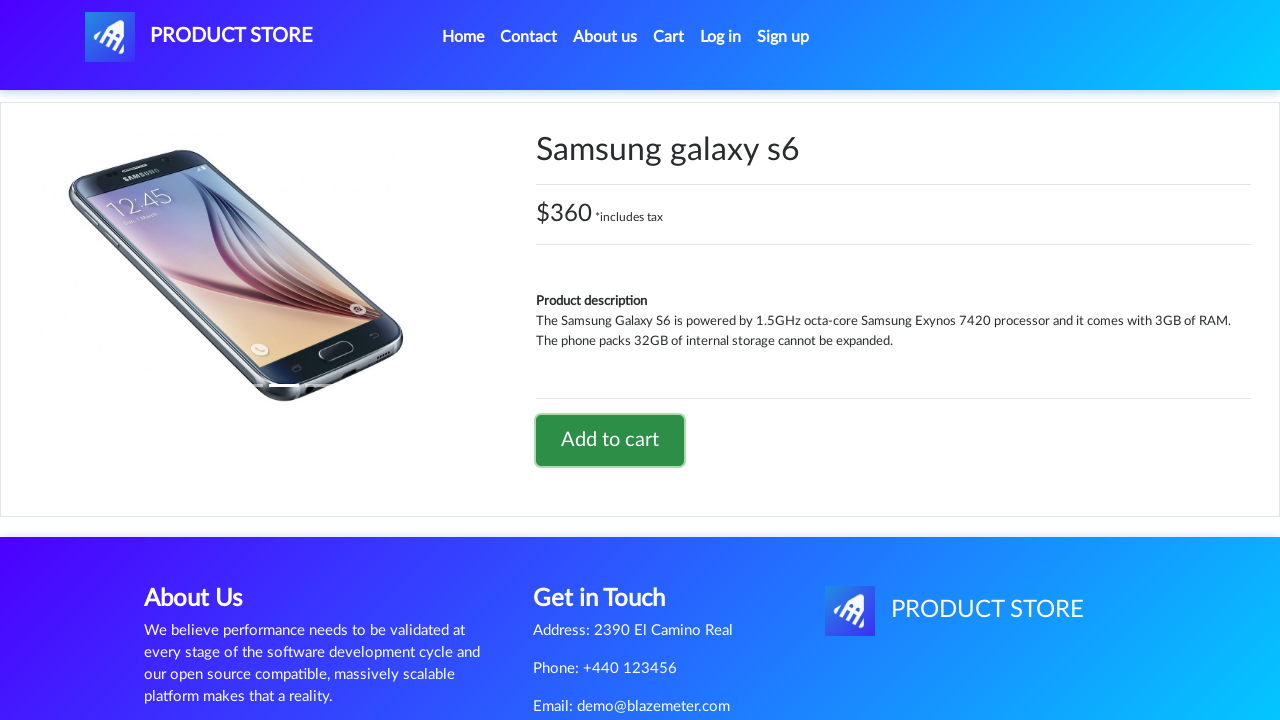

Waited 2 seconds for alert to be processed
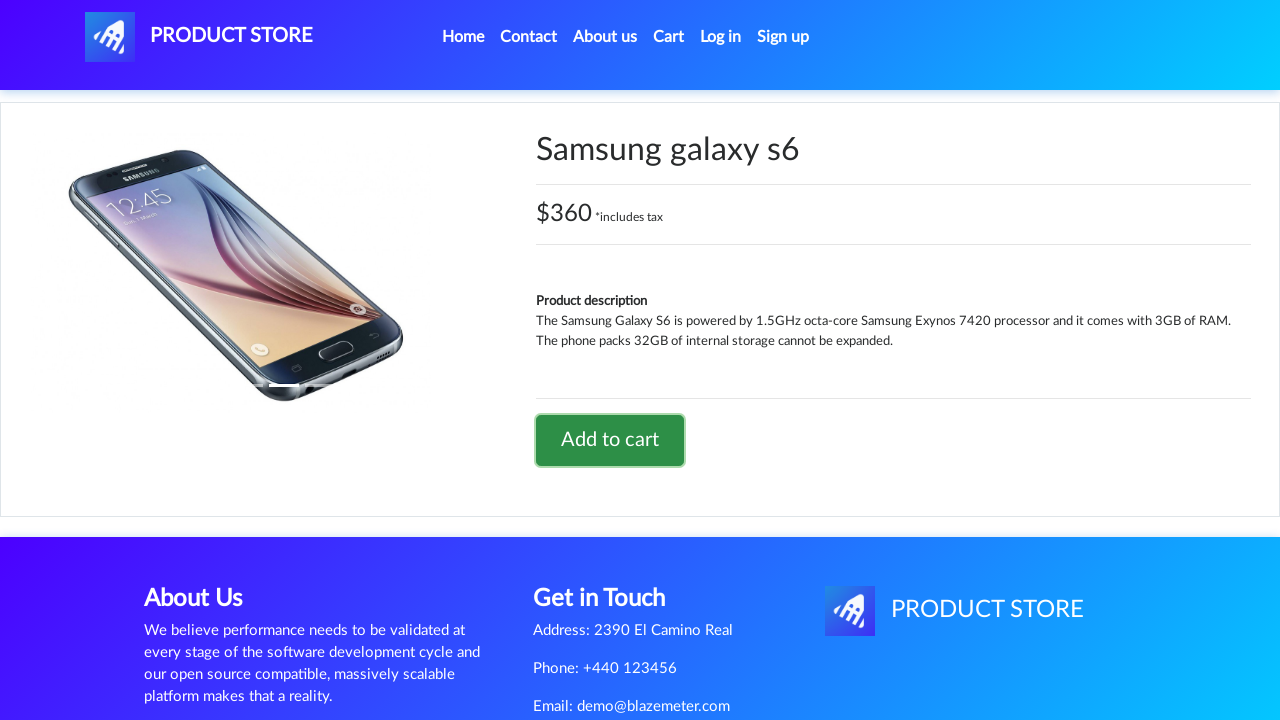

Cart button is visible
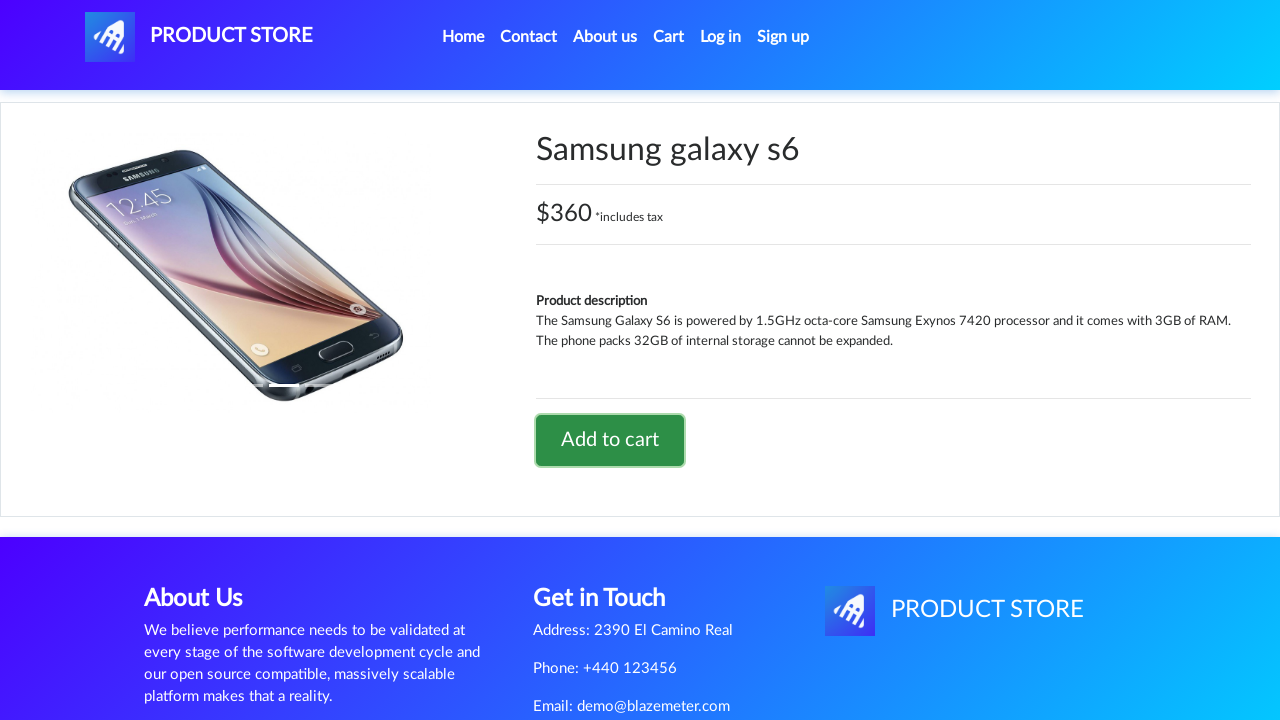

Clicked on the cart button at (669, 37) on #cartur
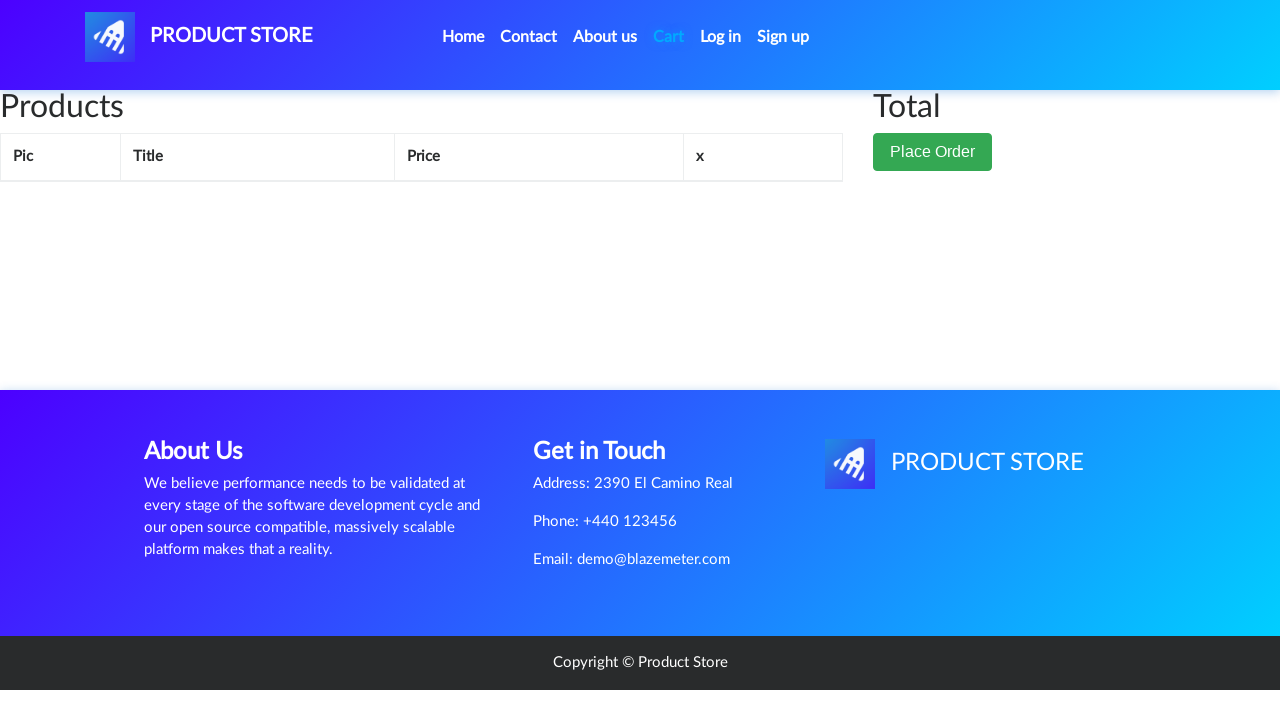

Place Order button is visible
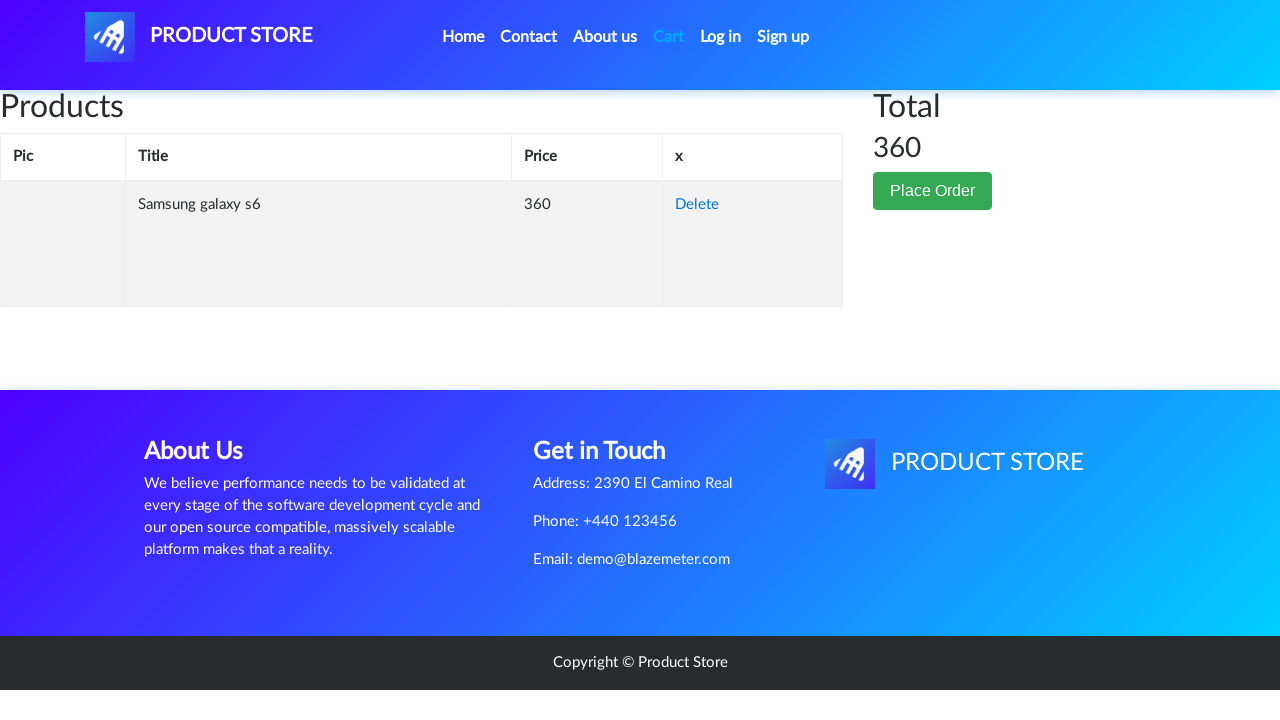

Clicked 'Place Order' button at (933, 191) on .btn.btn-success
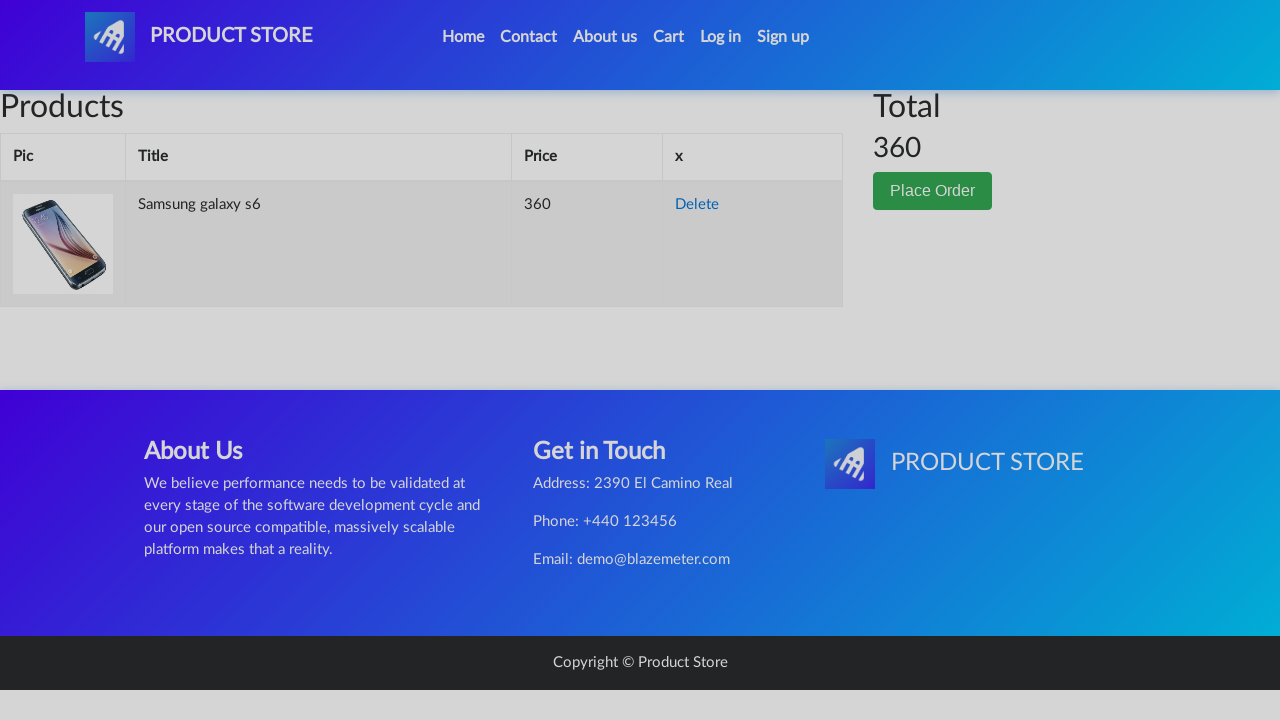

Name field is visible
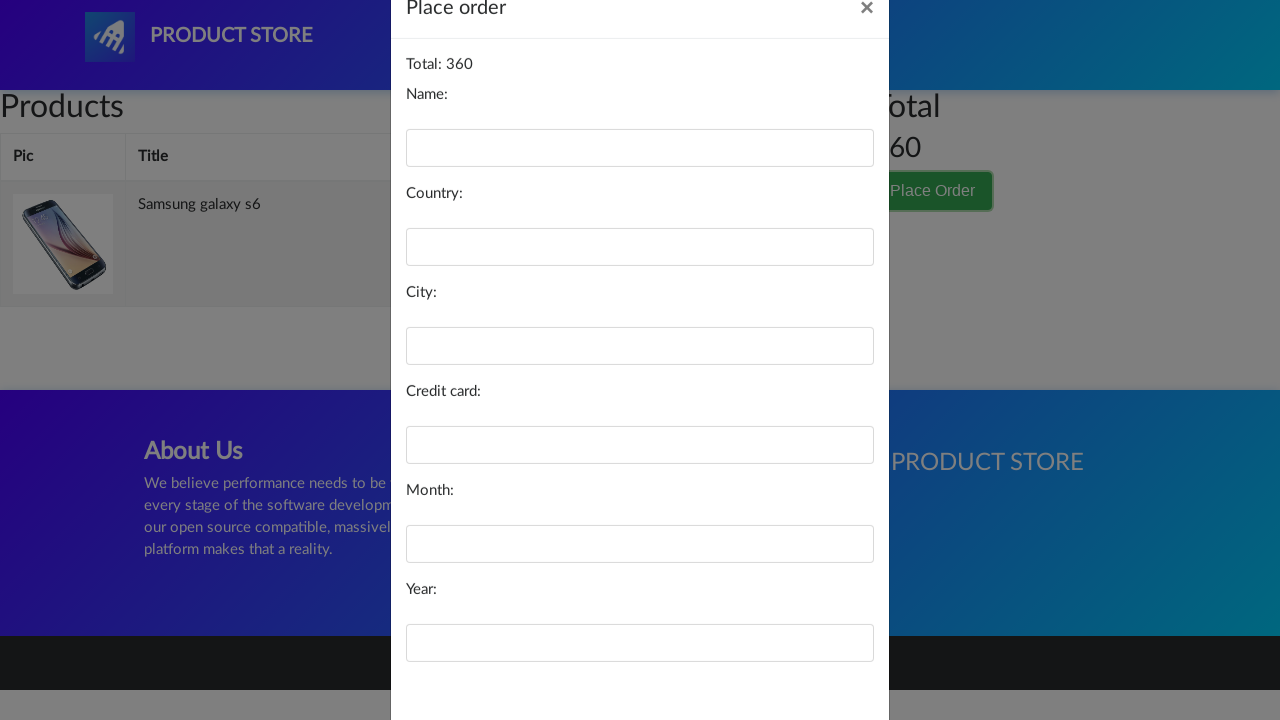

Filled name field with 'Akash Singh' on #name
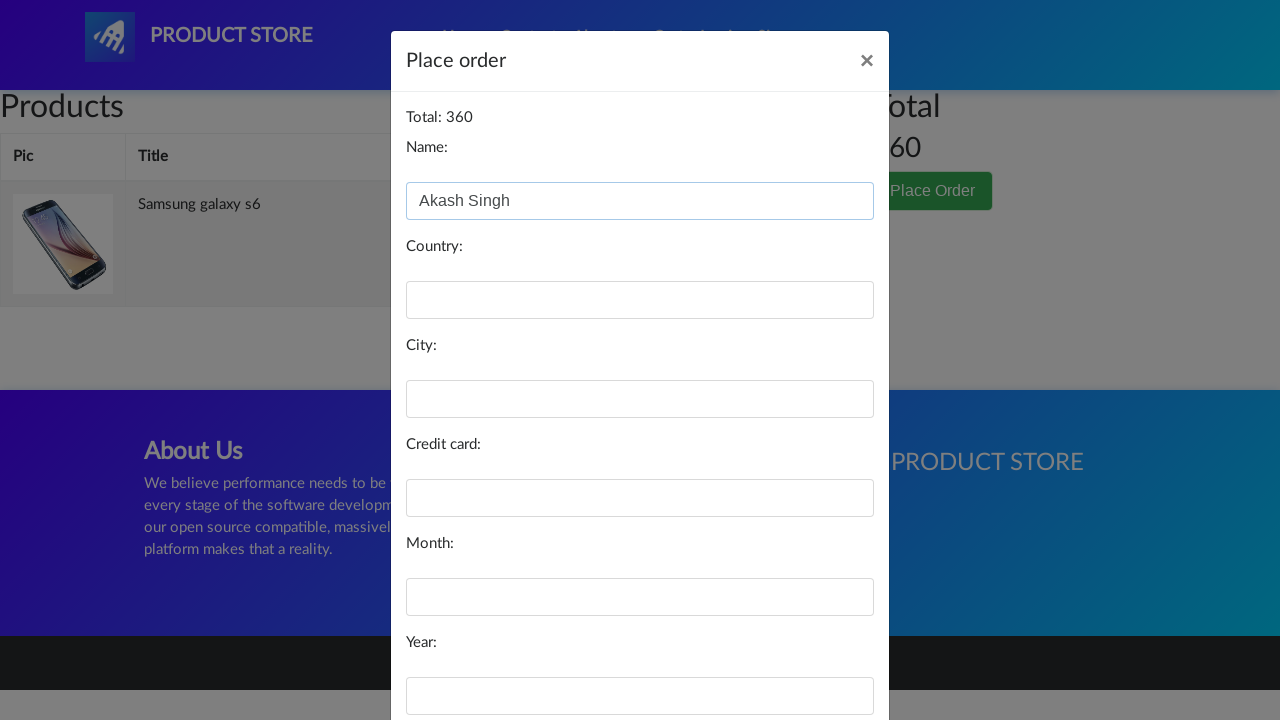

Country field is visible
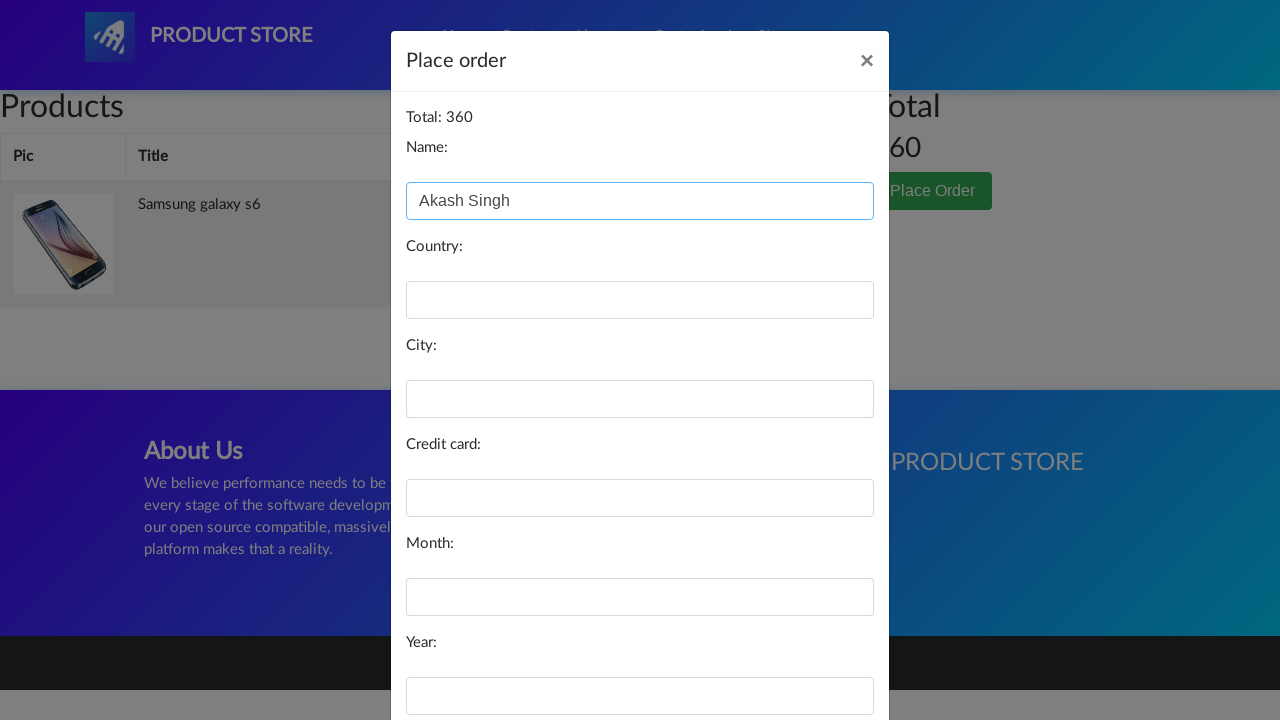

Filled country field with 'India' on #country
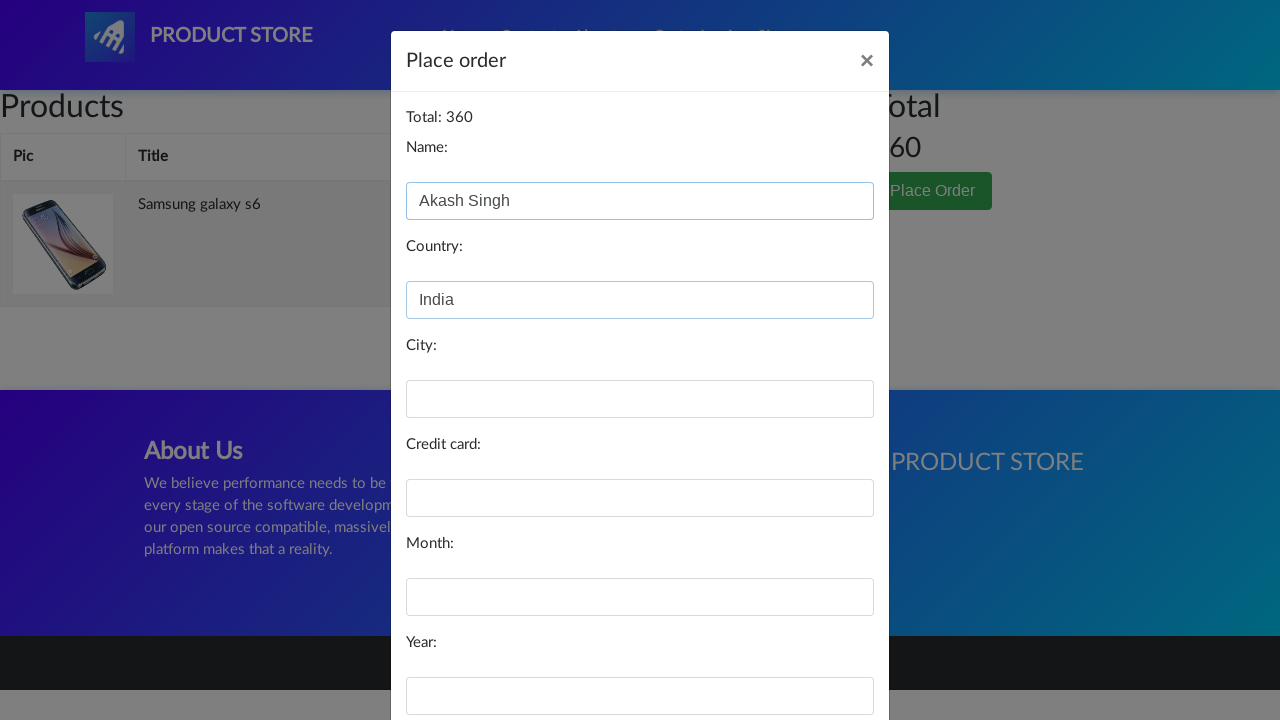

City field is visible
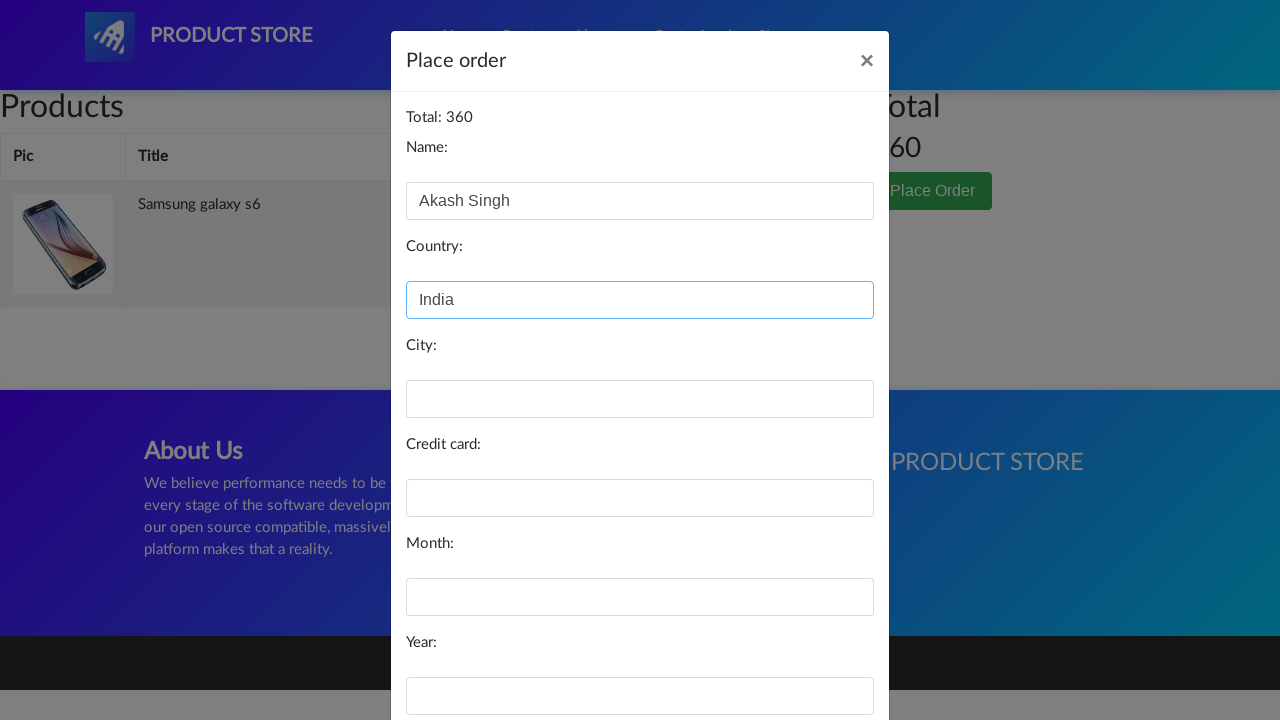

Filled city field with 'Noida' on #city
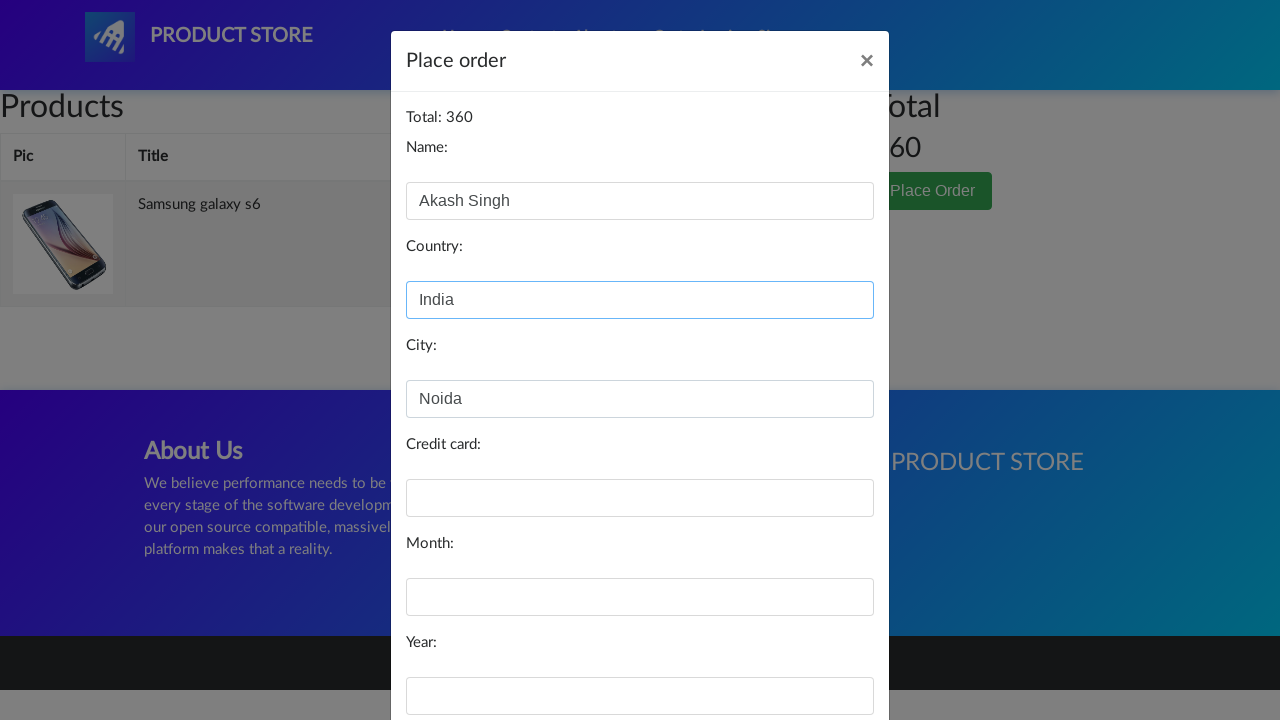

Card field is visible
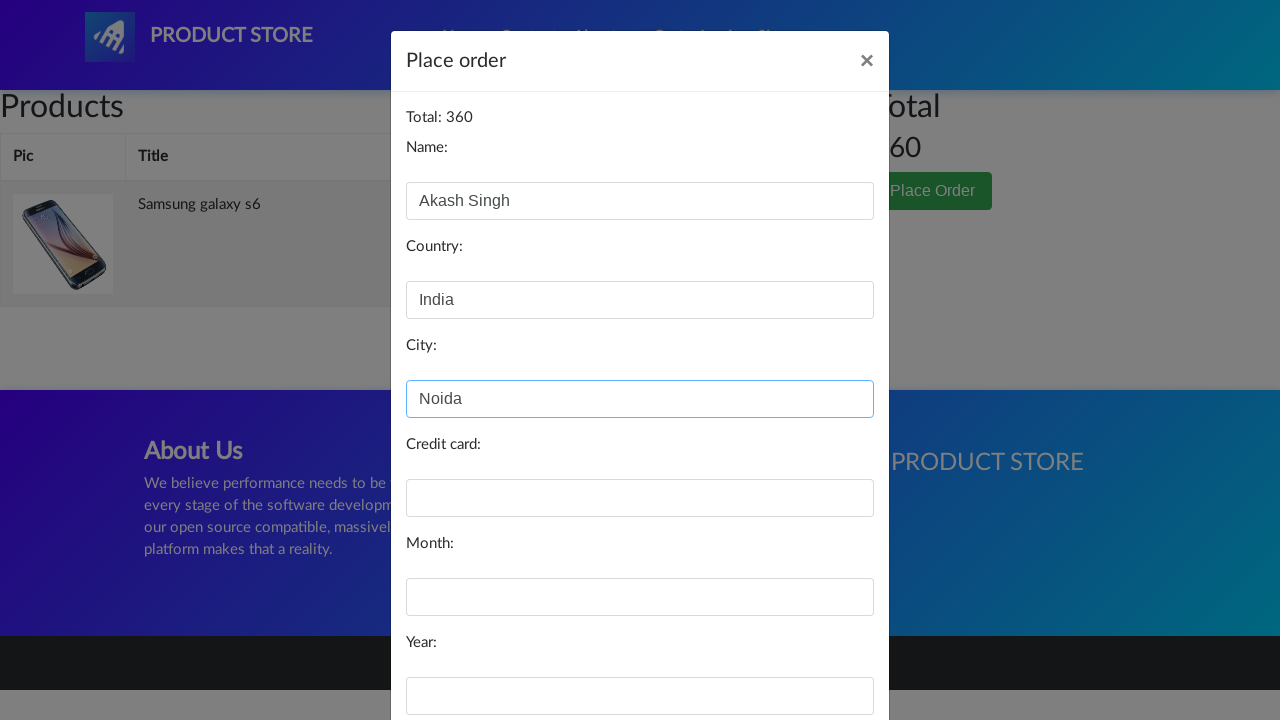

Filled card field with '343434424' on #card
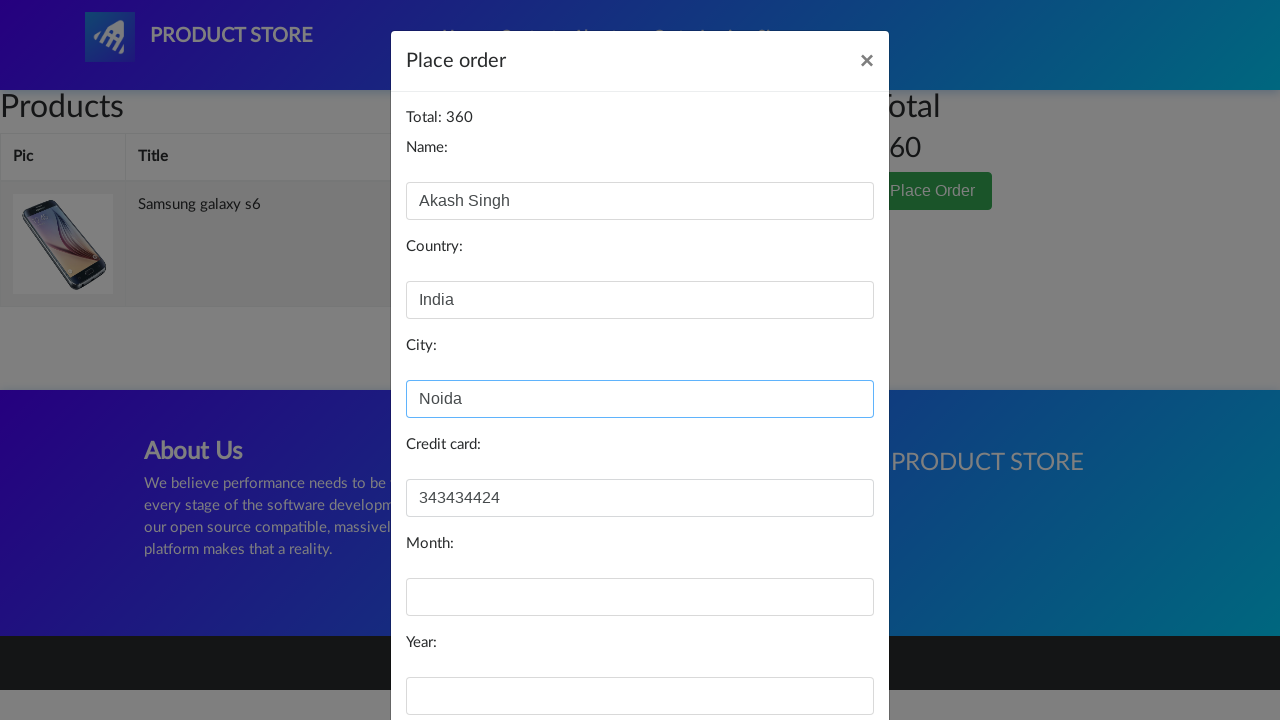

Month field is visible
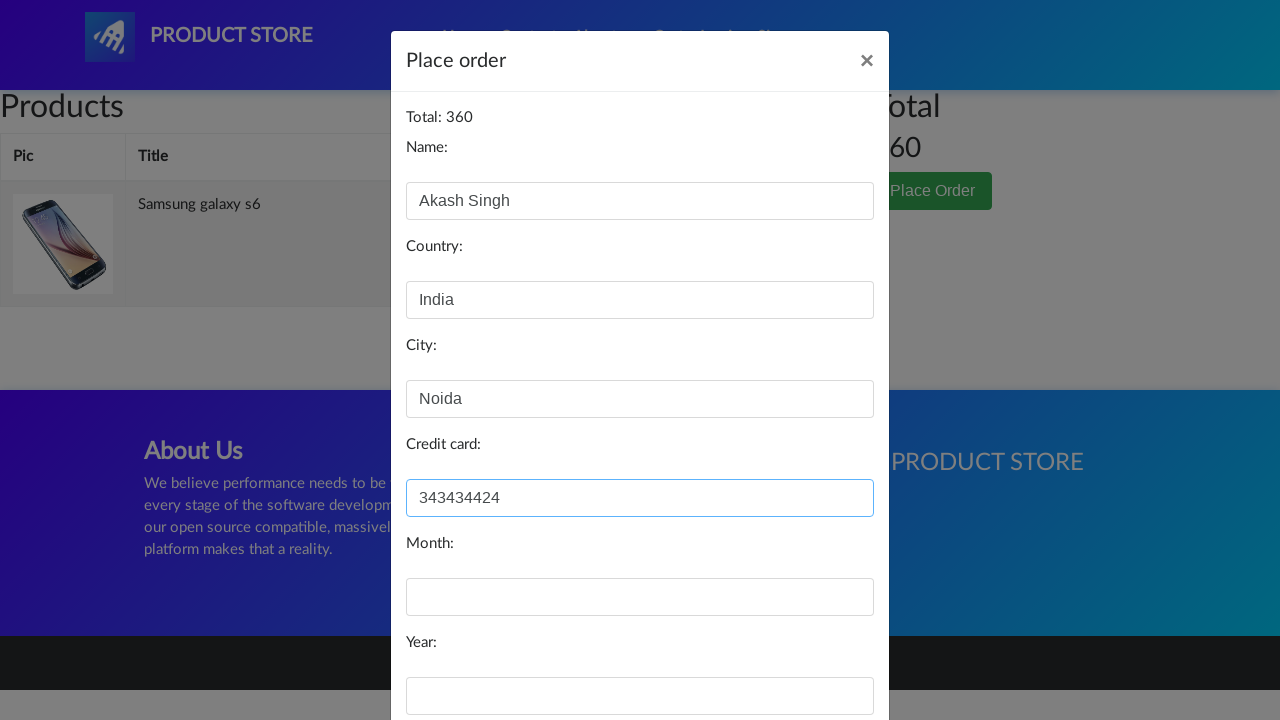

Filled month field with '05' on #month
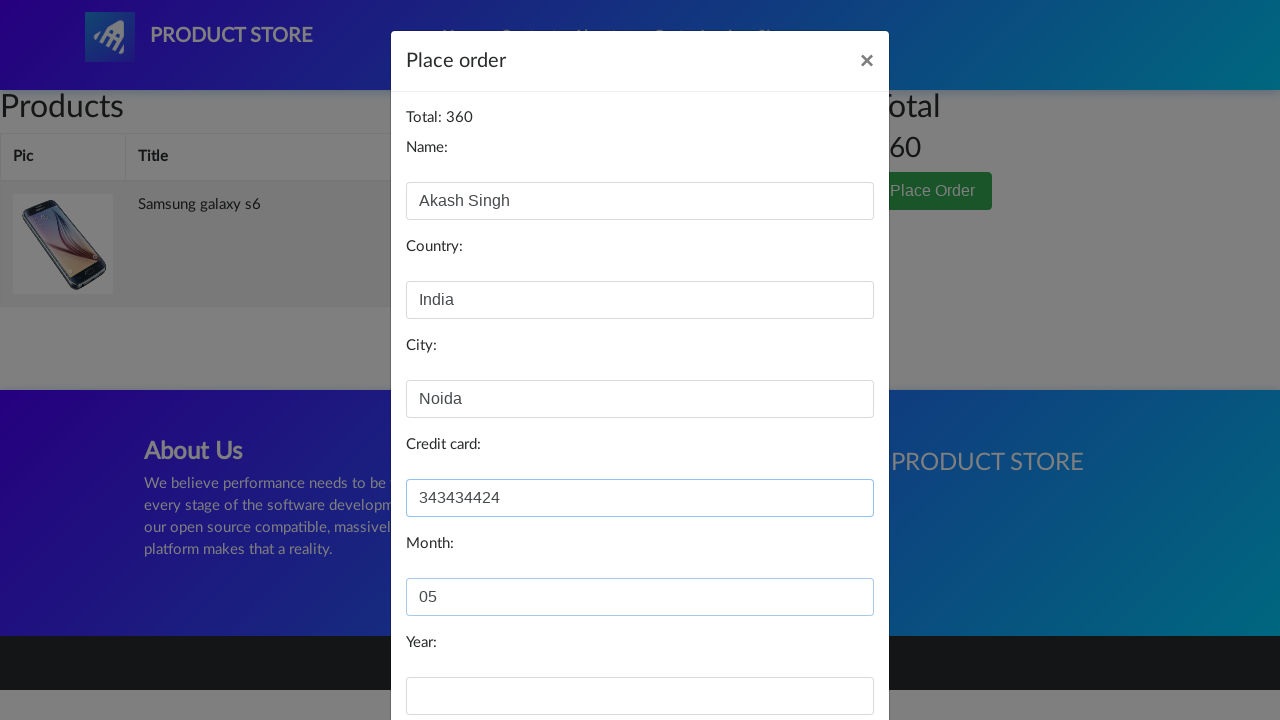

Year field is visible
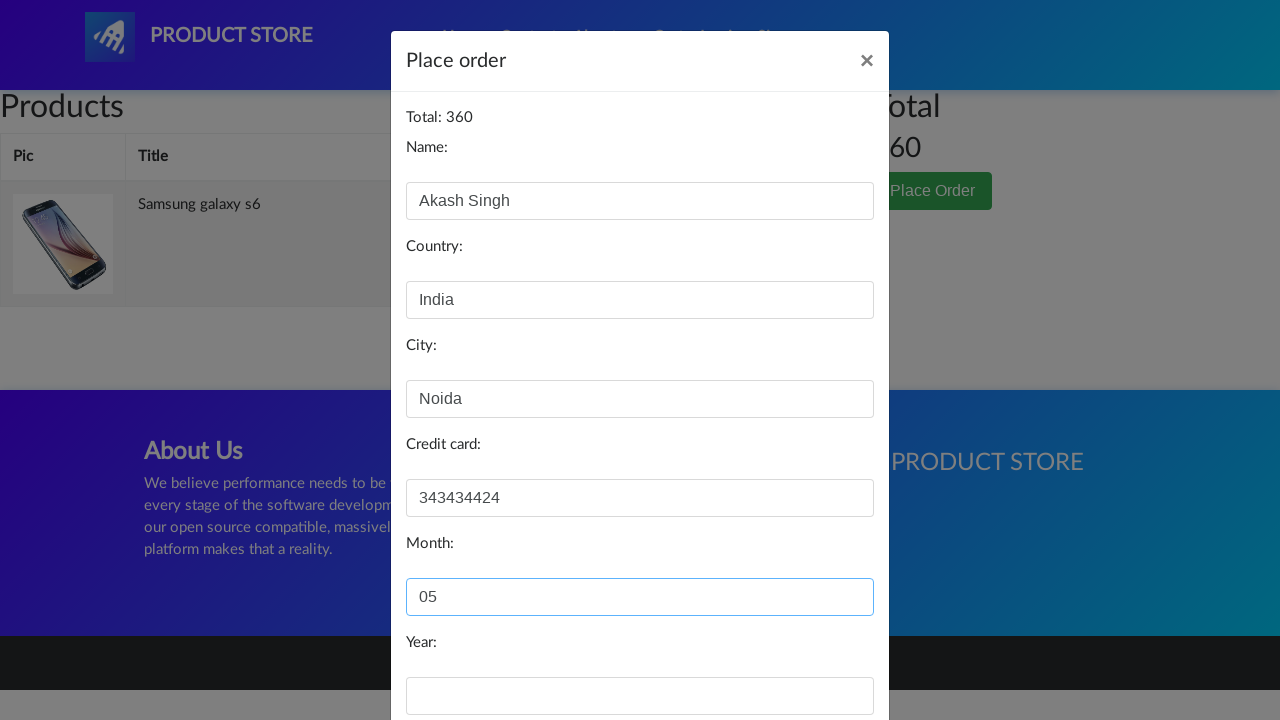

Filled year field with '2022' on #year
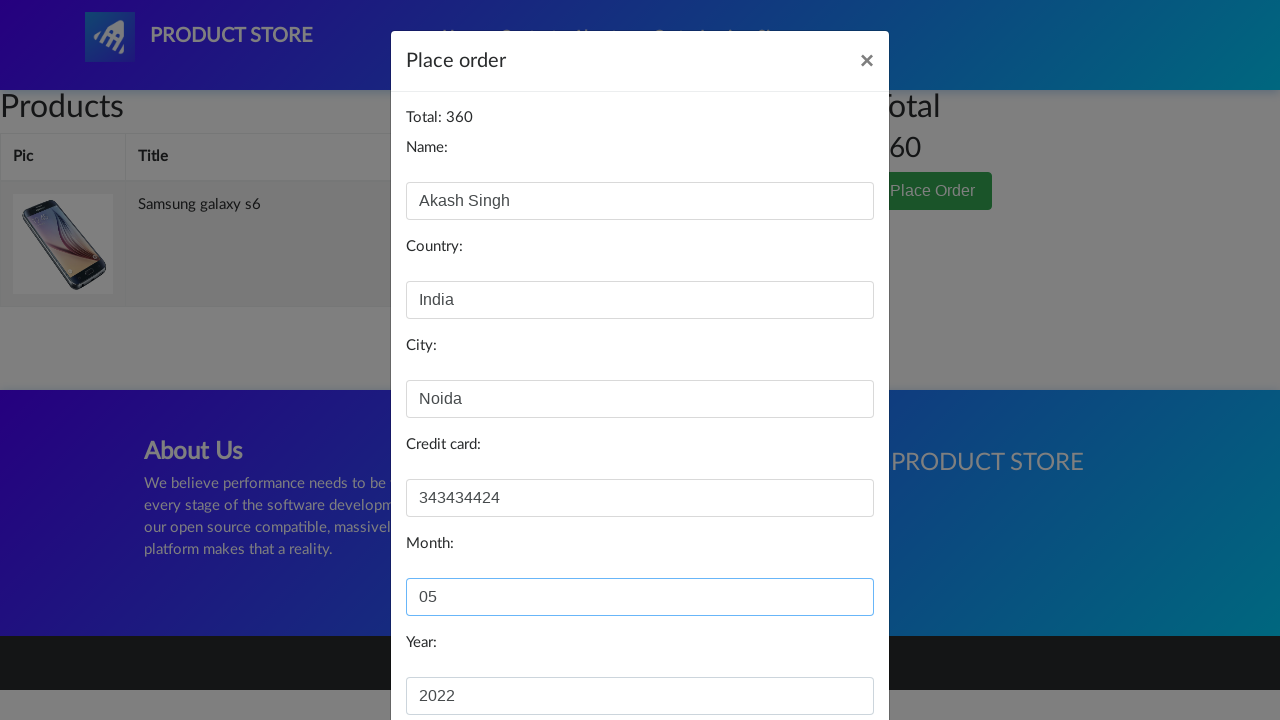

Purchase button is visible
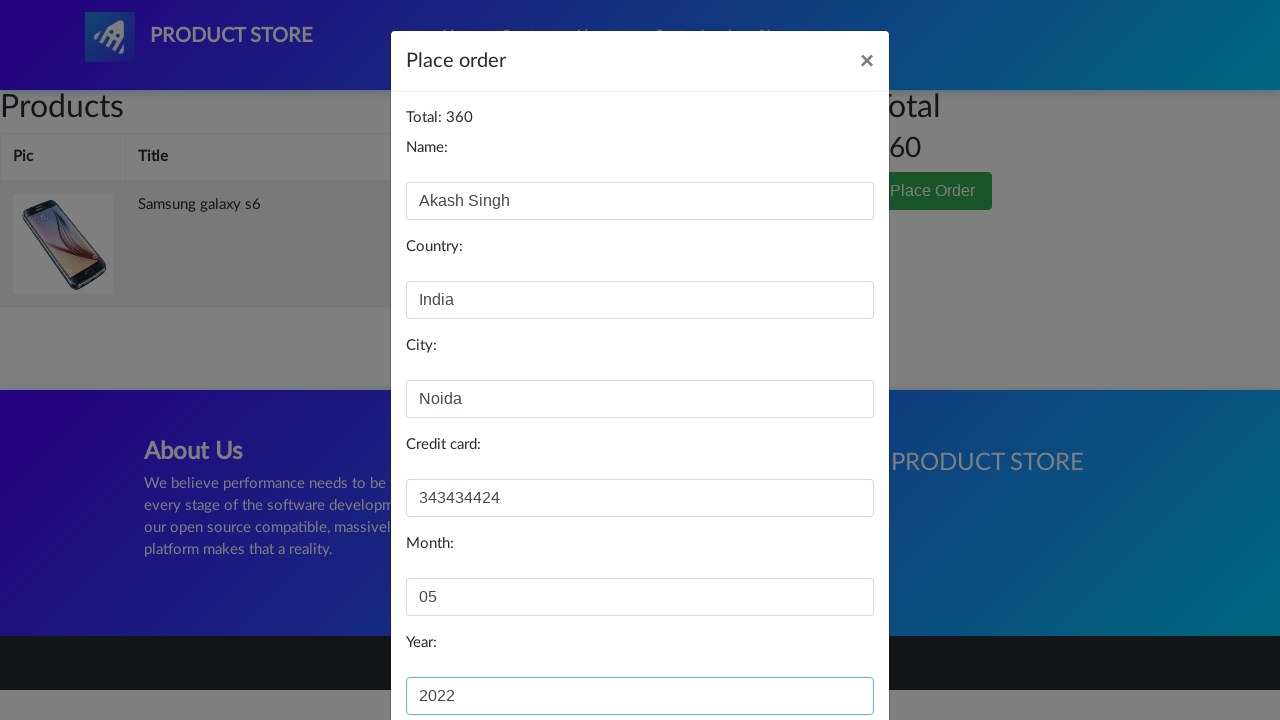

Clicked Purchase button to complete order at (823, 655) on button[onclick='purchaseOrder()']
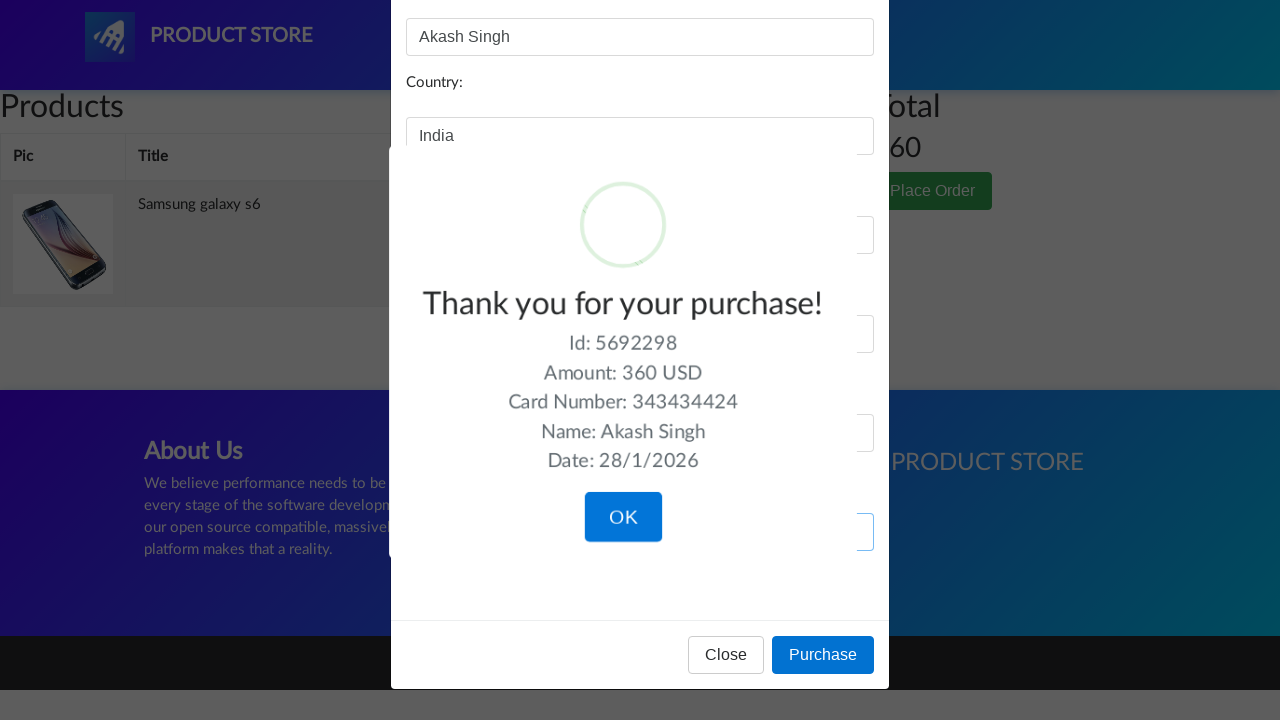

Success message is visible on purchase confirmation
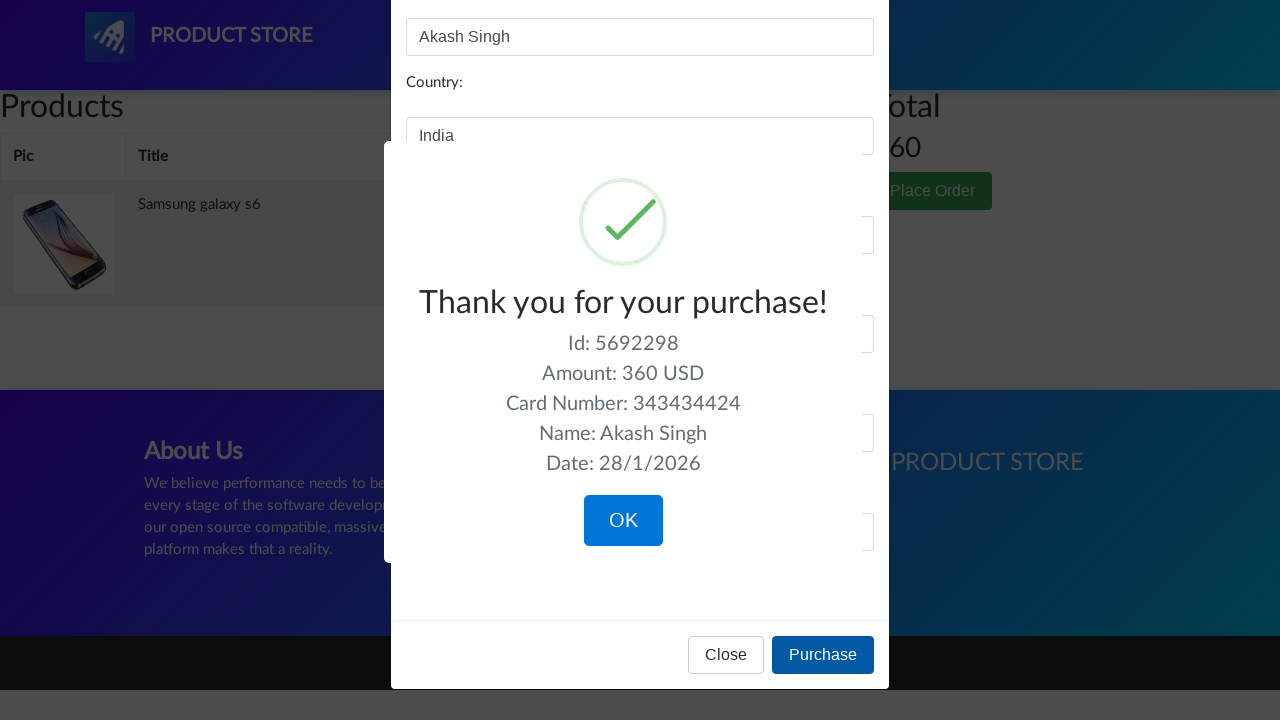

Validated that success message is displayed
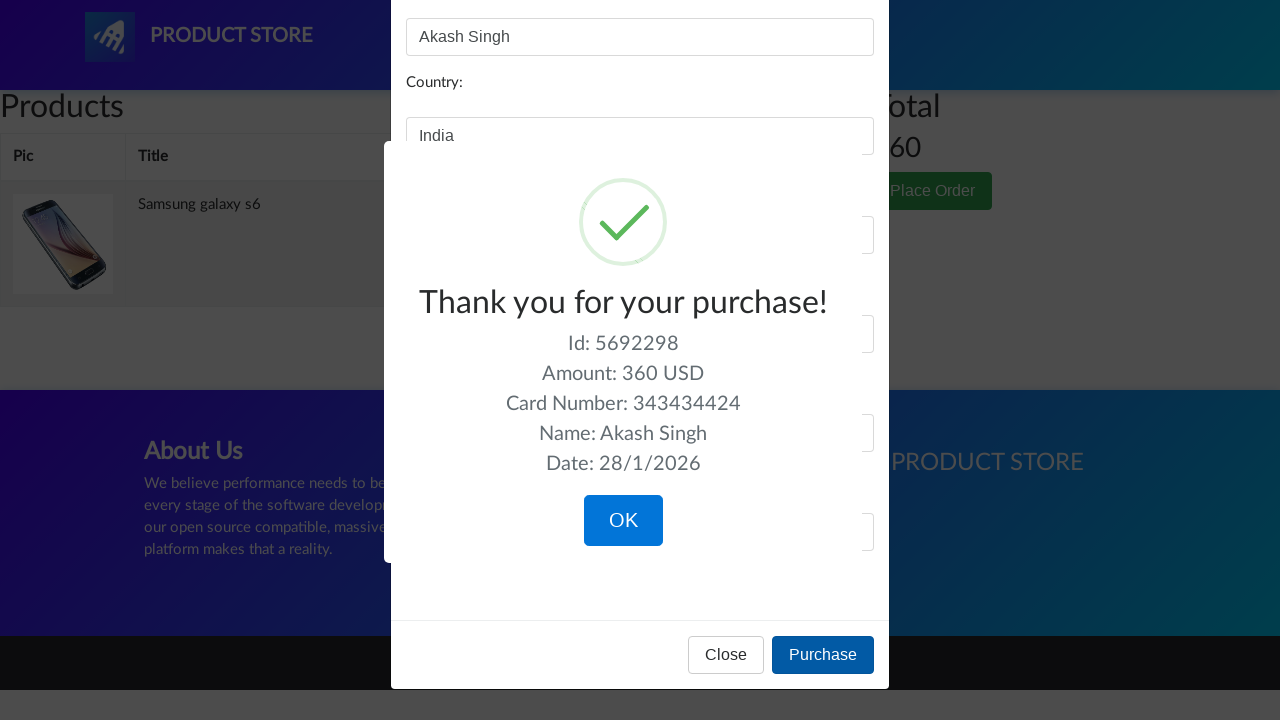

Check symbol is visible in success alert
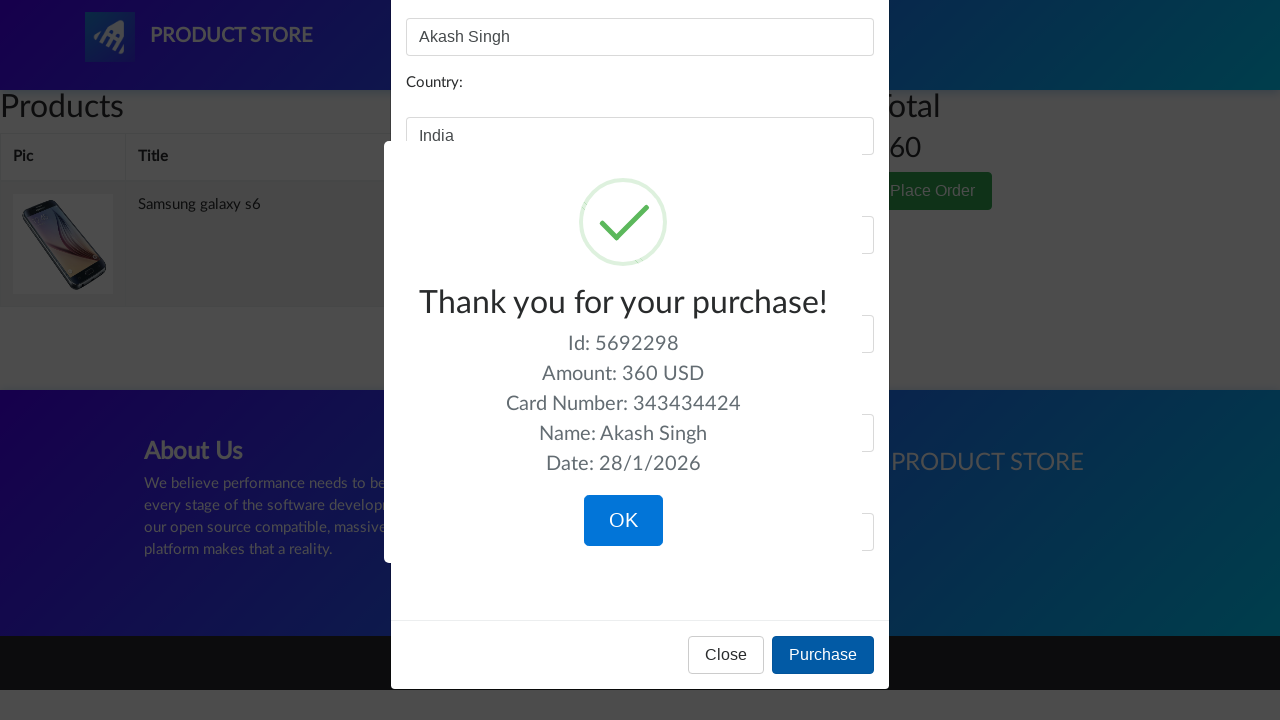

Validated that check symbol is displayed
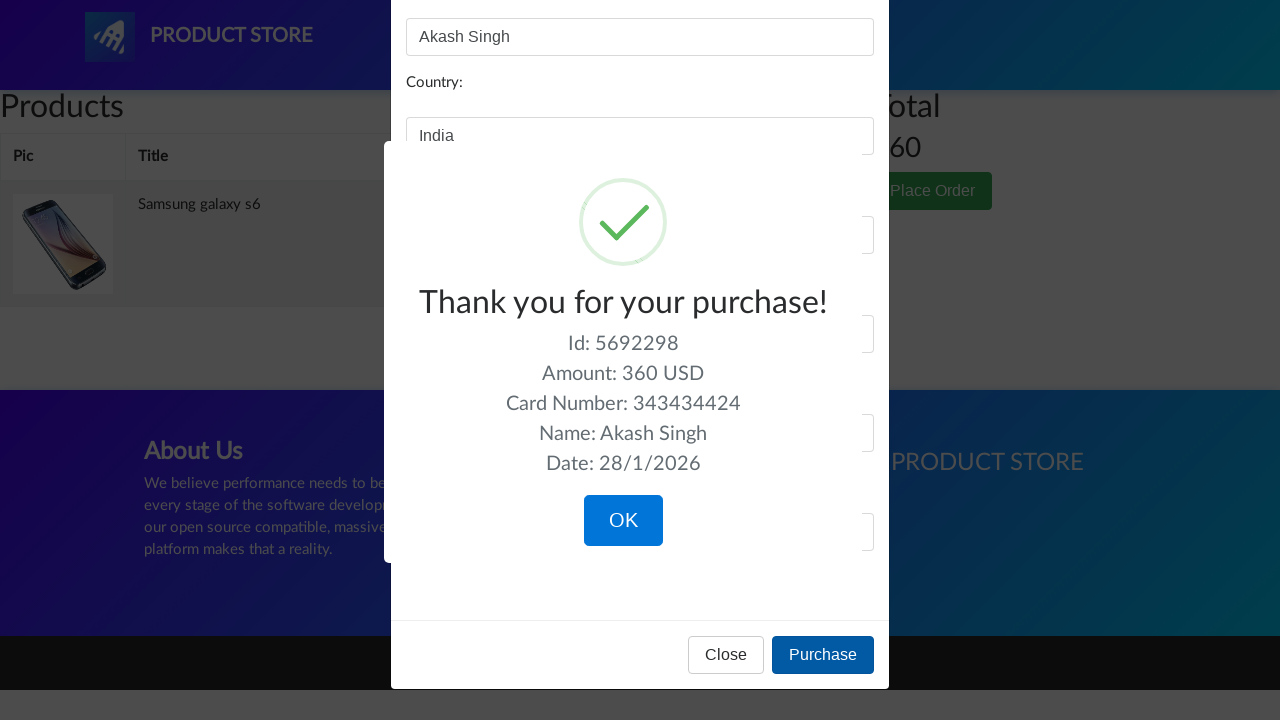

Order details text is visible in success alert
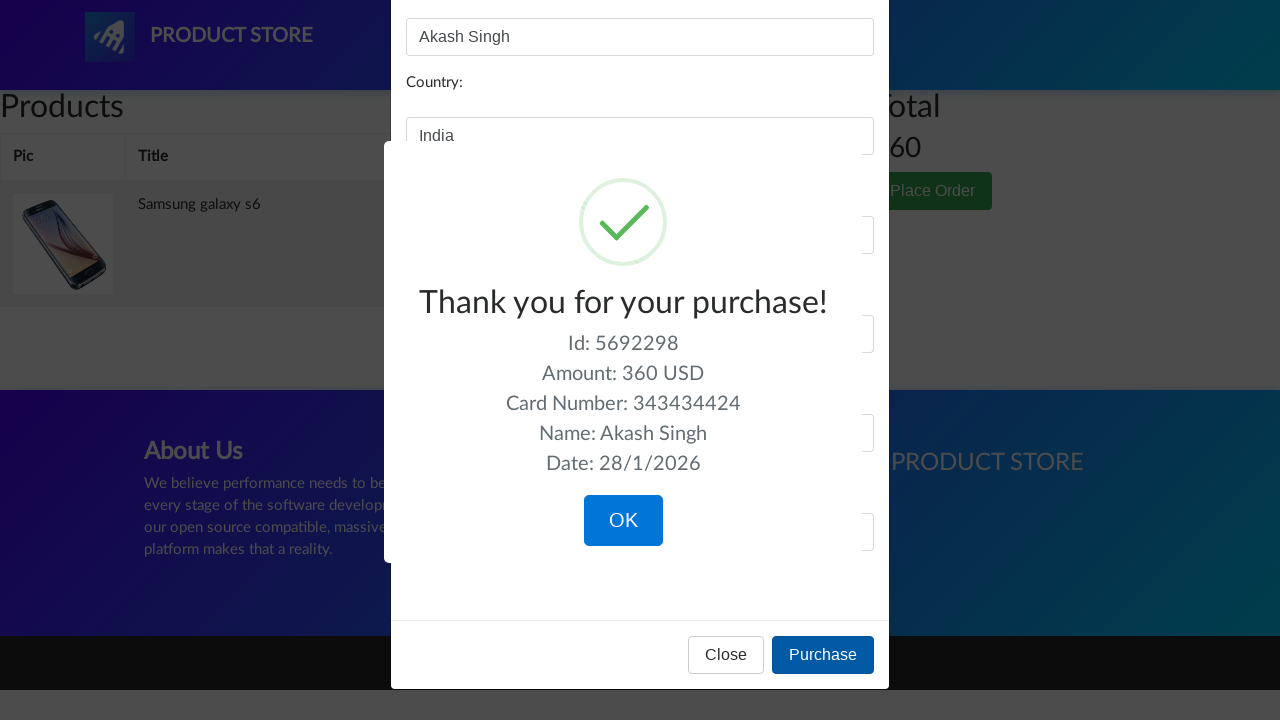

Validated that order details are displayed
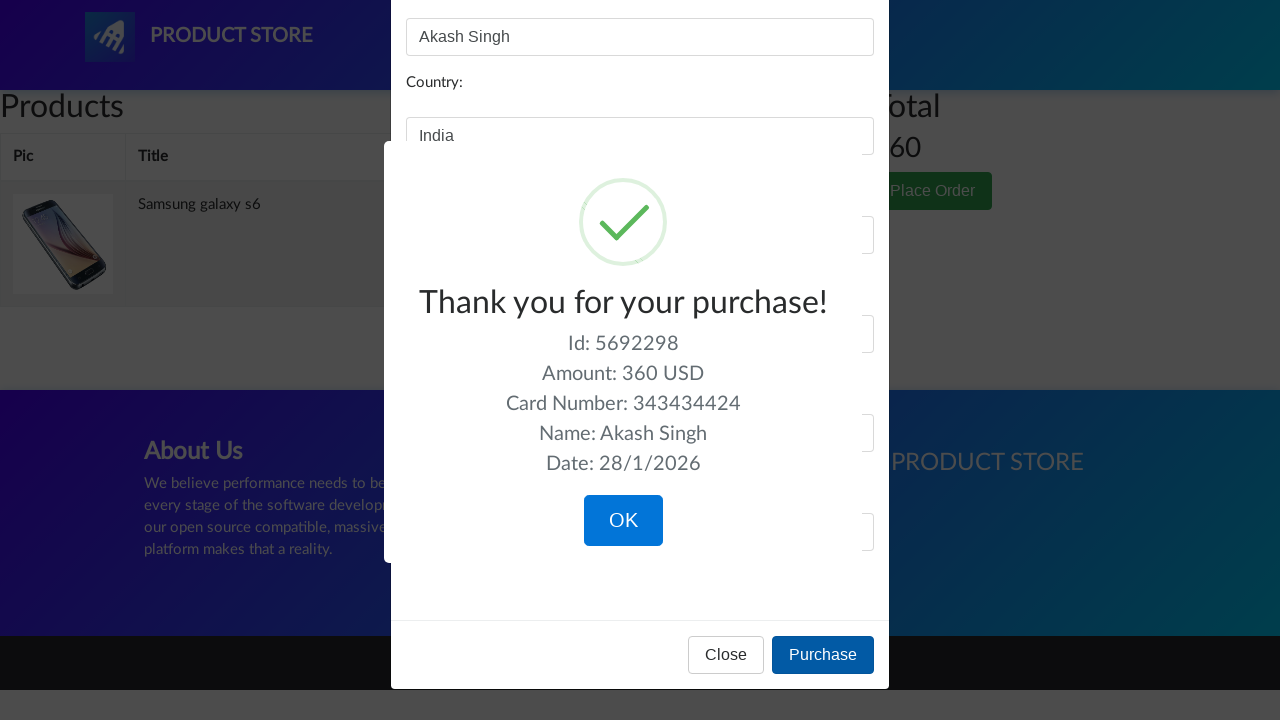

OK button is visible in success alert
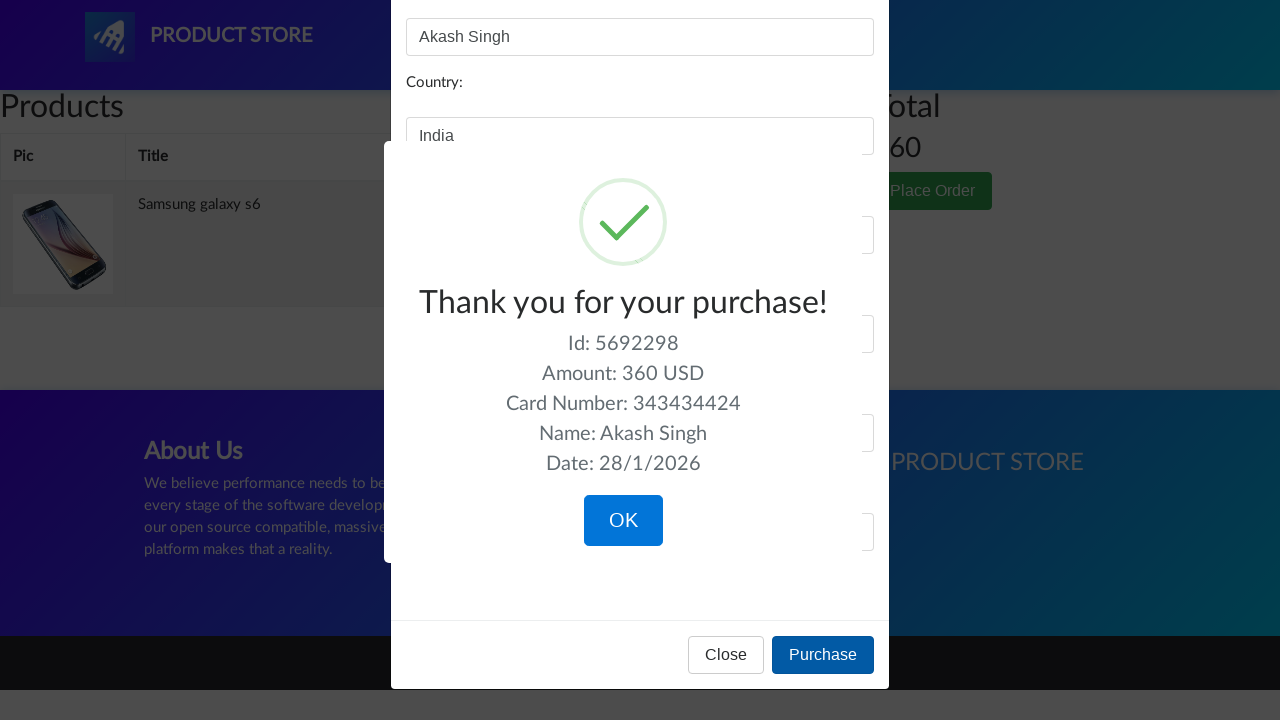

Validated that OK button is displayed
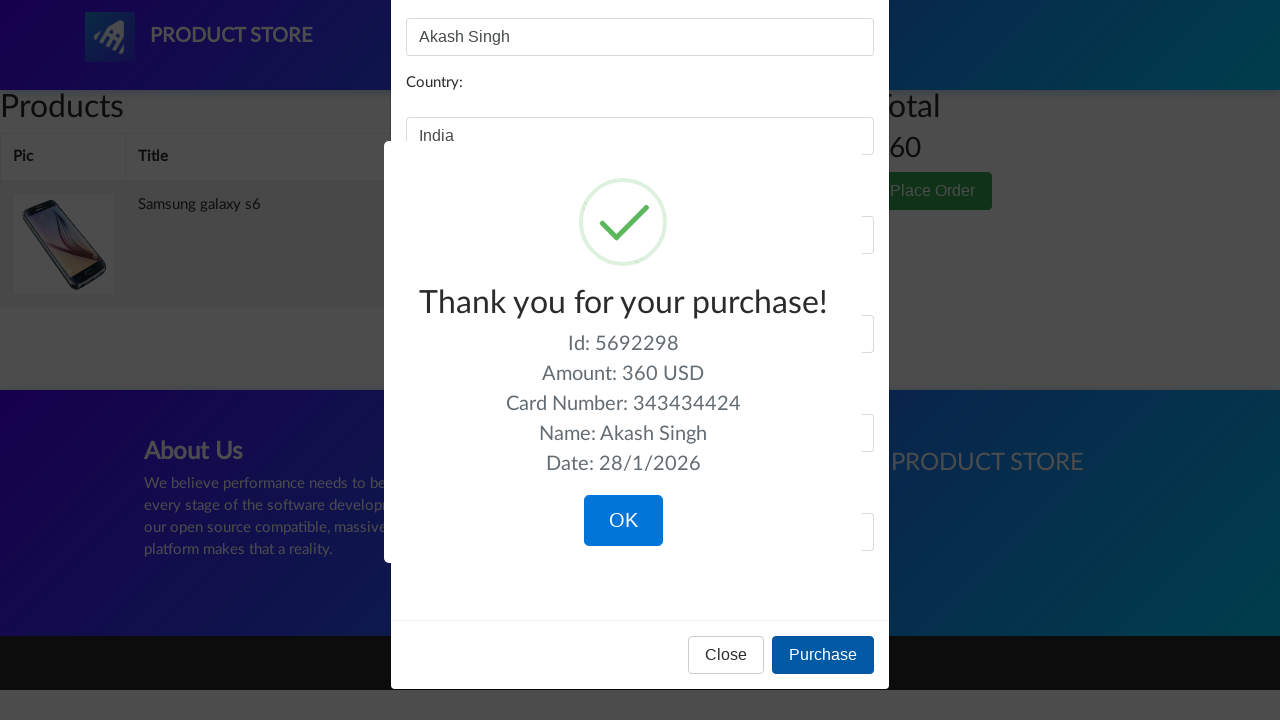

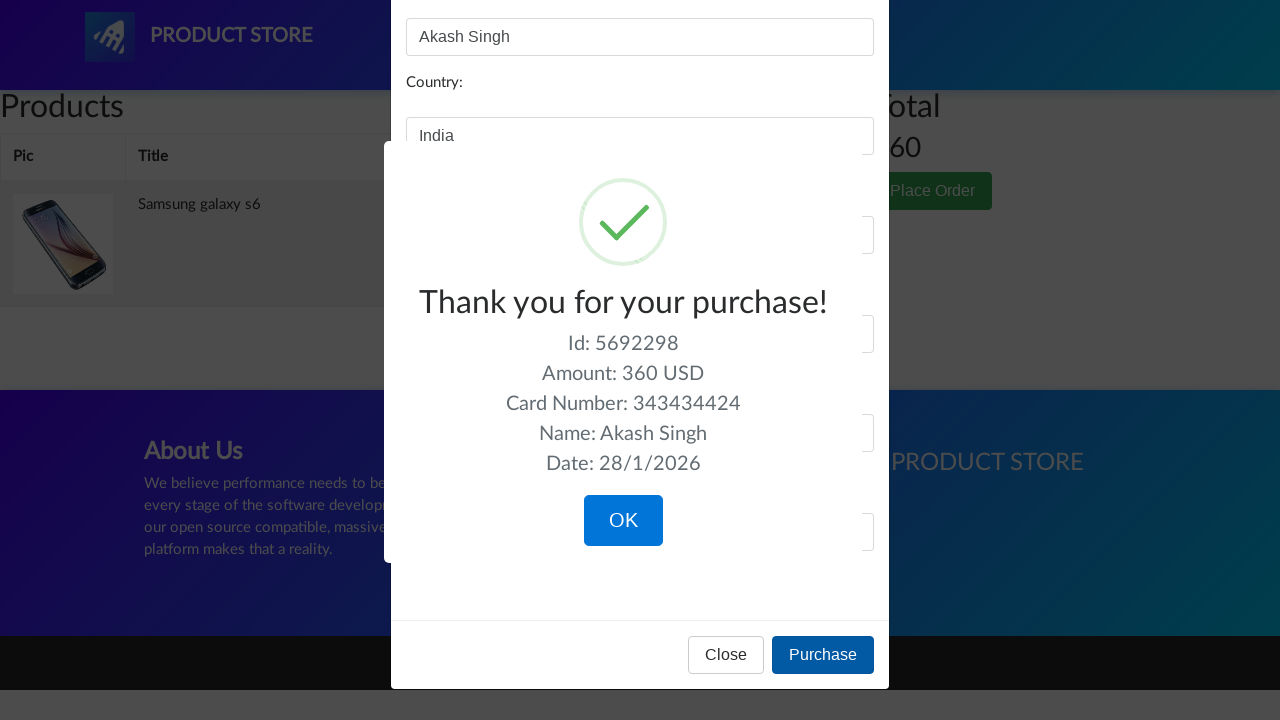